Tests new tab functionality by clicking the Open Tab link and verifying the new tab URL

Starting URL: https://www.letskodeit.com/practice

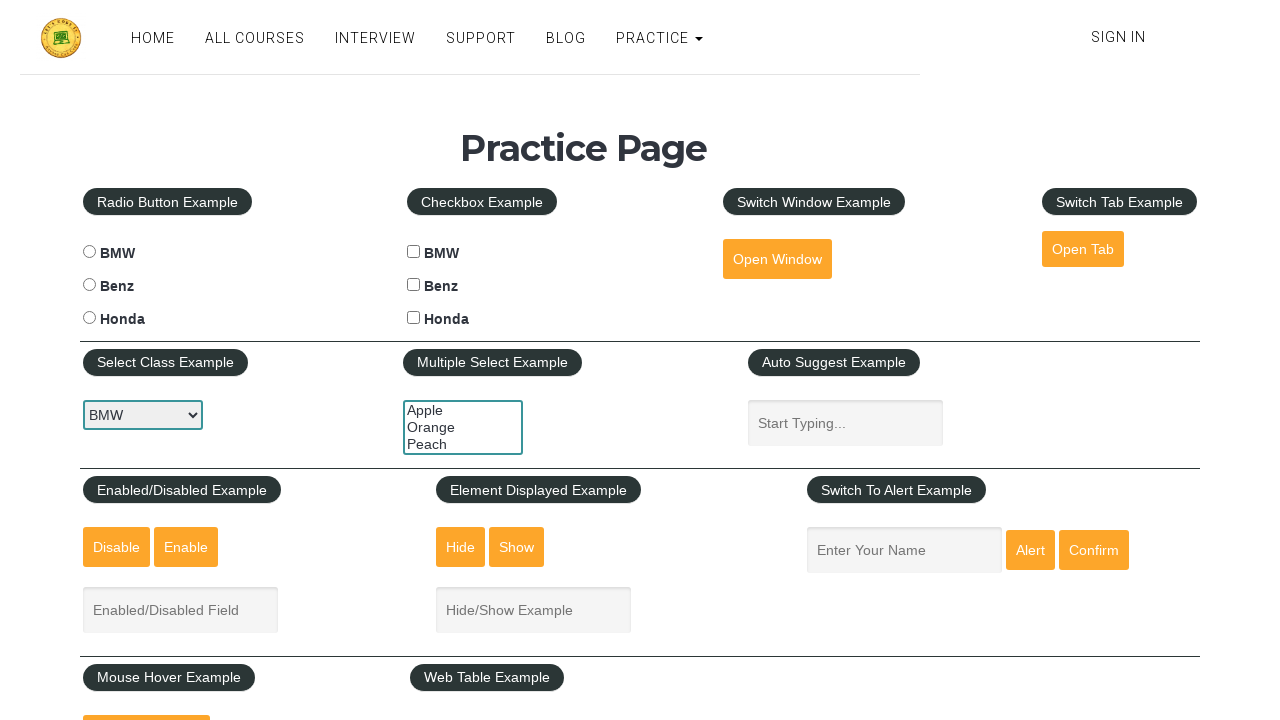

Clicked 'Open Tab' link and captured new tab popup at (1083, 249) on #opentab
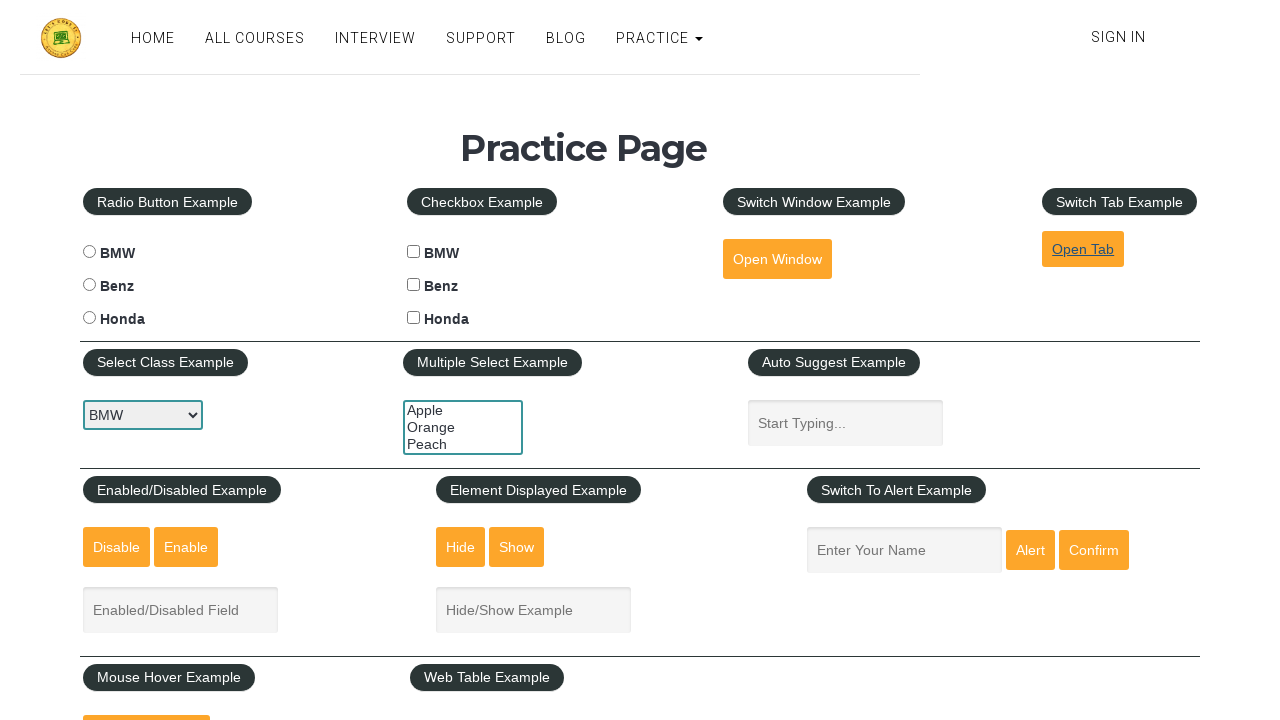

Retrieved new tab popup reference
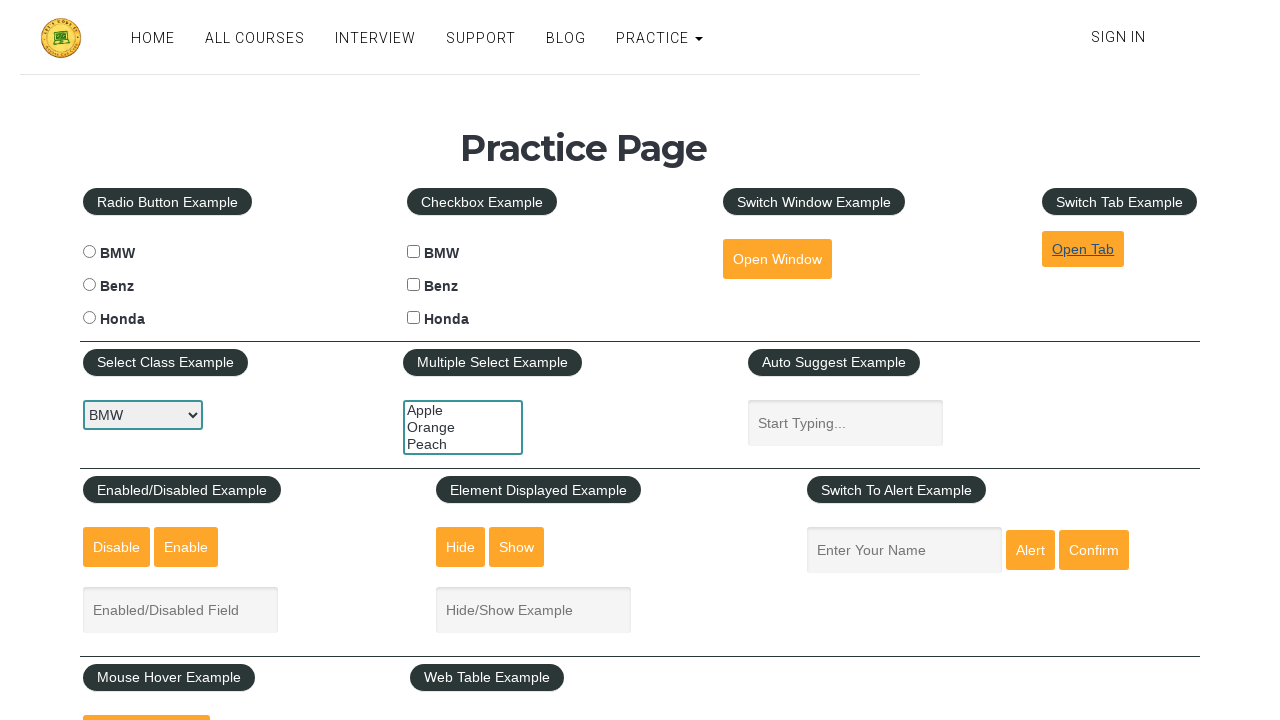

New tab finished loading
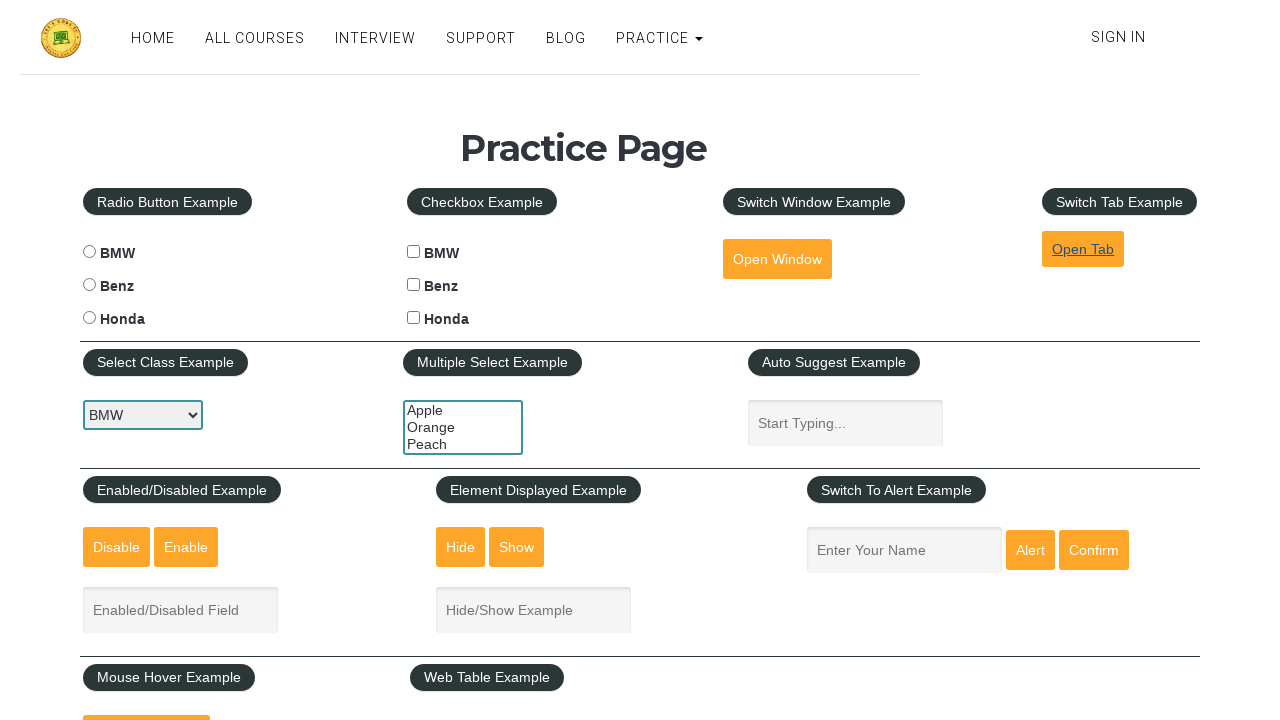

Verified new tab URL is https://www.letskodeit.com/courses
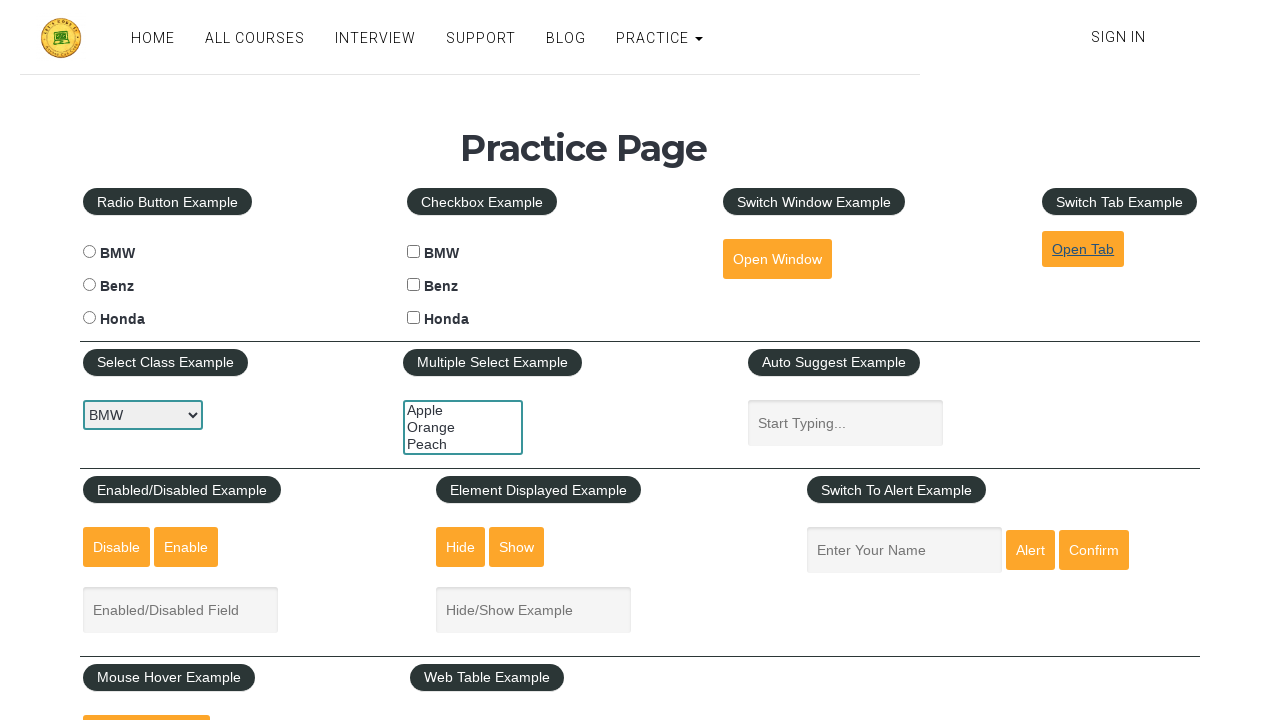

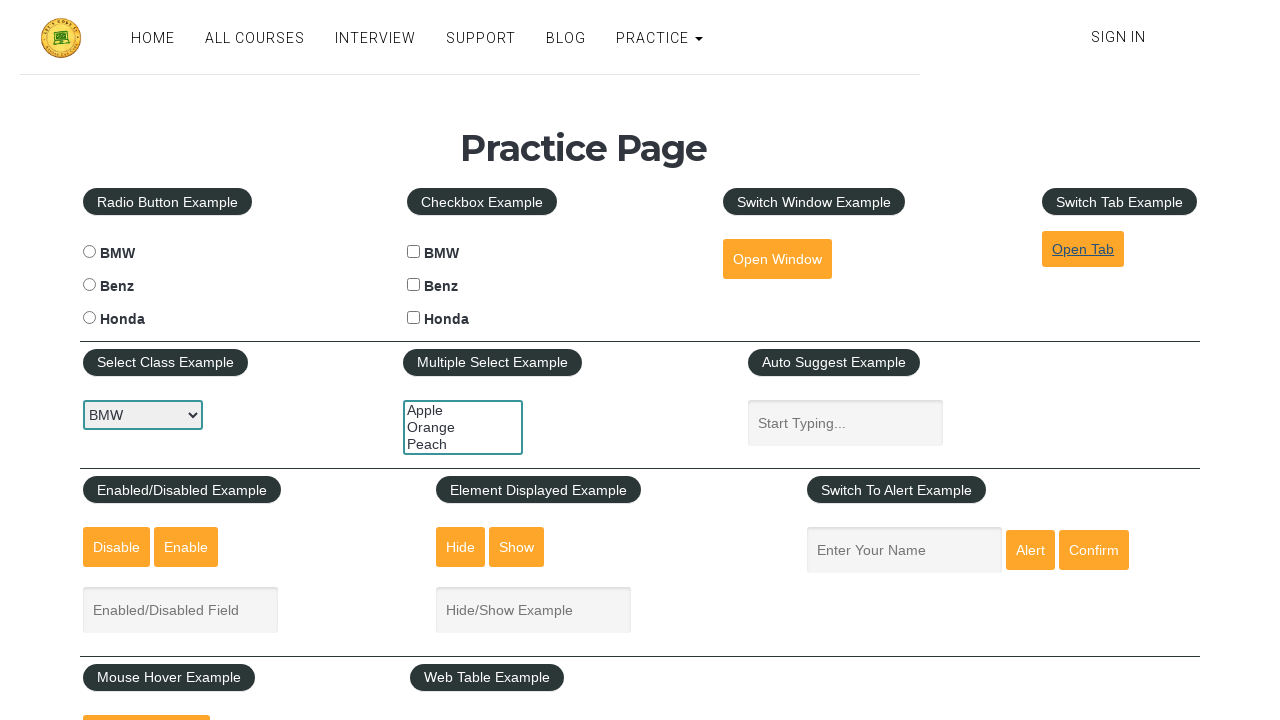